Tests iframe handling by switching to an iframe context and clicking on a lifetime access link within the embedded content

Starting URL: https://rahulshettyacademy.com/AutomationPractice/

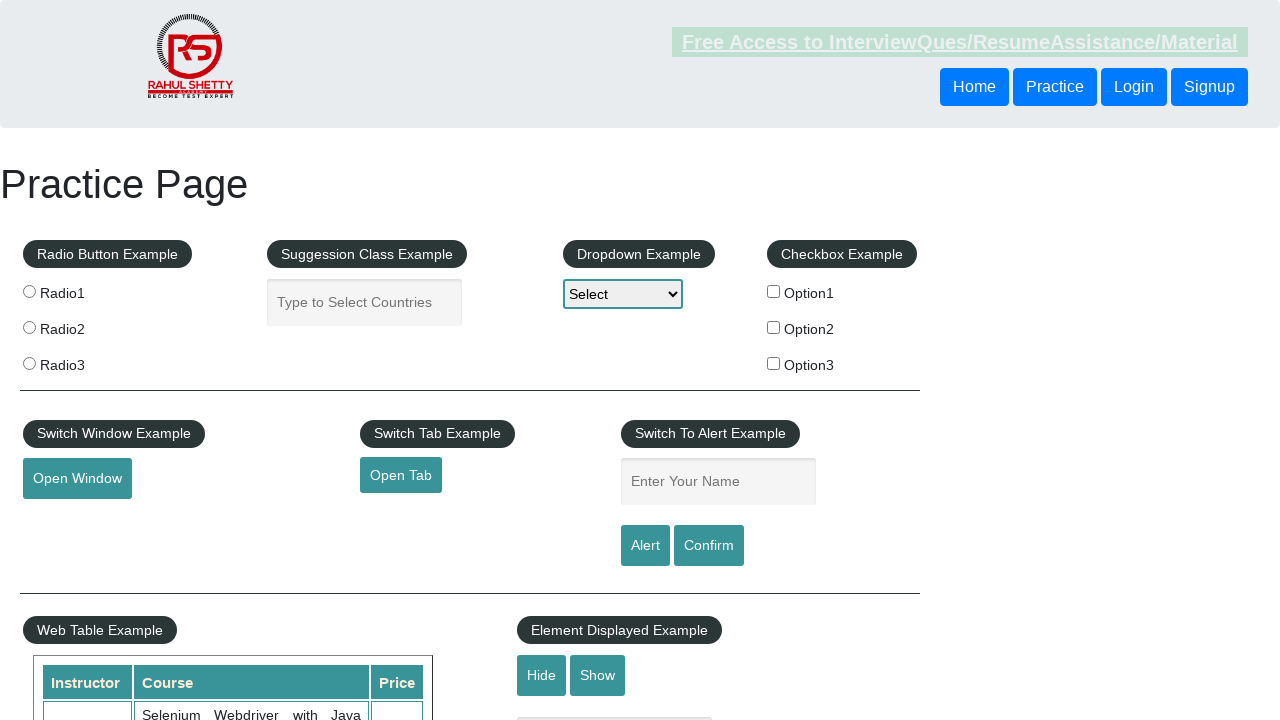

Located iframe with id 'courses-iframe'
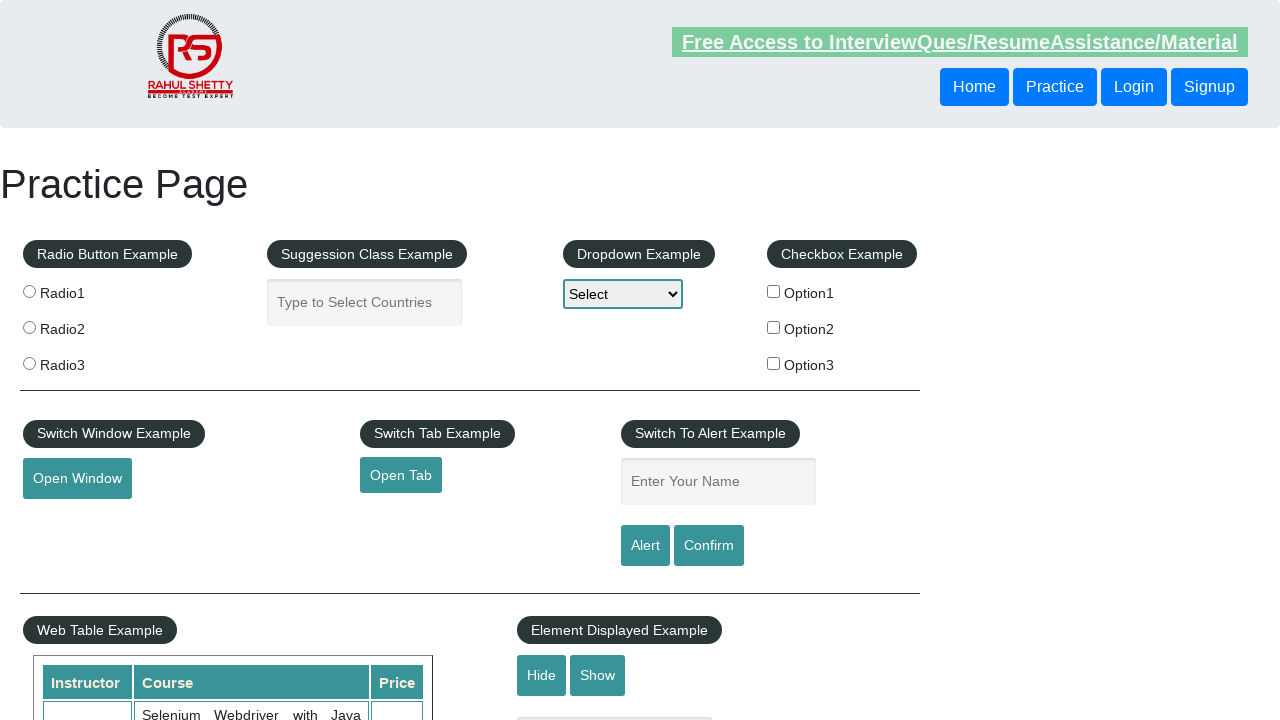

Clicked on visible lifetime access link within iframe at (307, 360) on #courses-iframe >> internal:control=enter-frame >> [href='lifetime-access']:visi
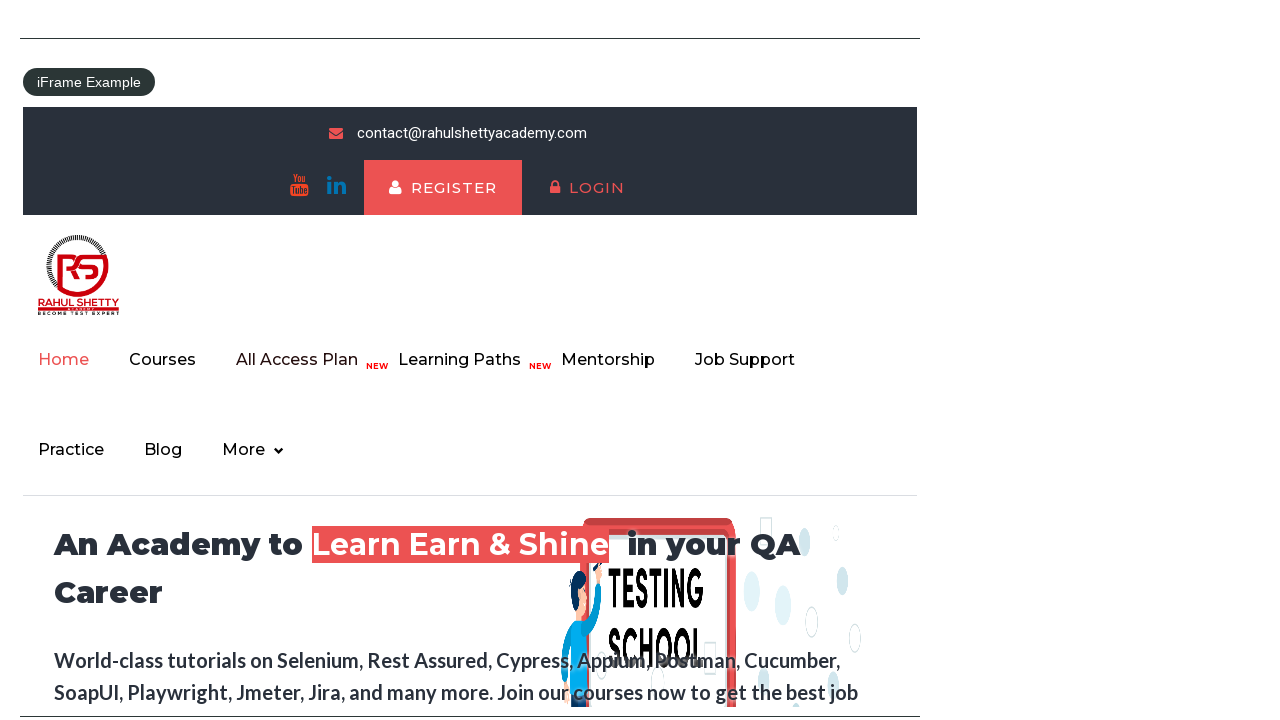

Retrieved text content from iframe heading: 'Join 13,522 Happy Subscibers!'
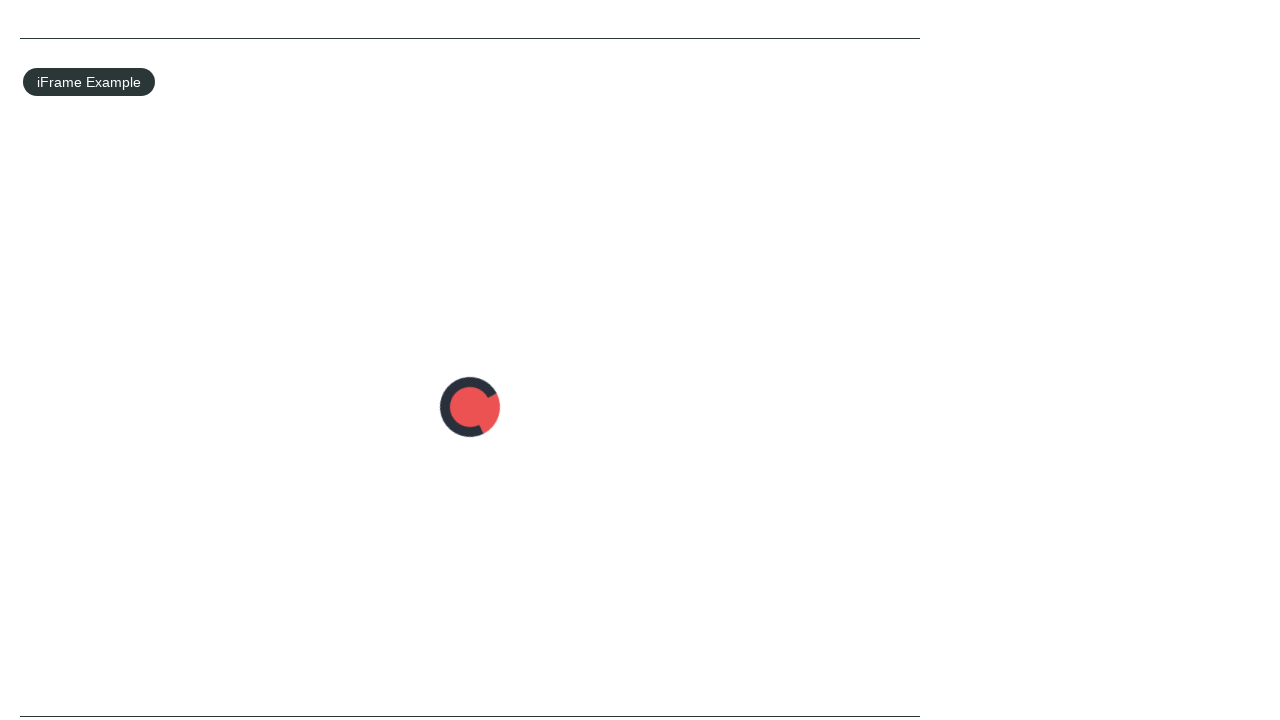

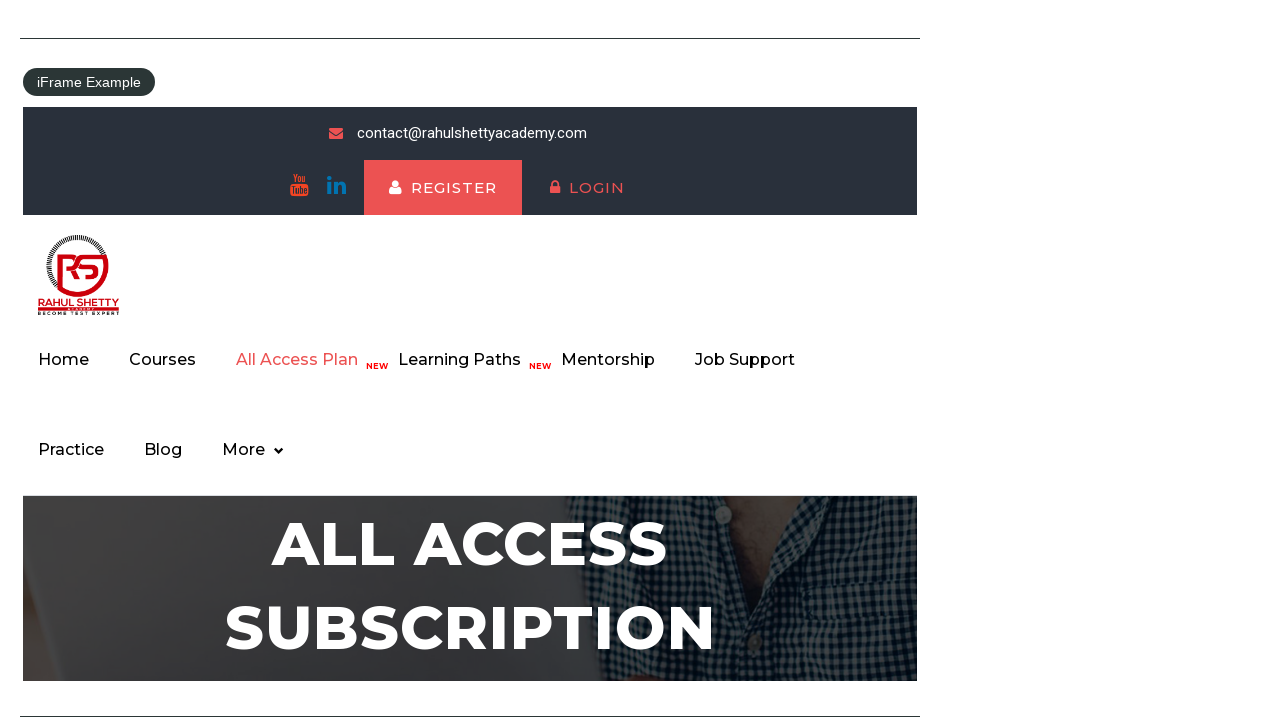